Tests handling of a confirmation alert dialog by clicking a button to trigger the alert and then accepting it

Starting URL: https://chandanachaitanya.github.io/selenium-practice-site/

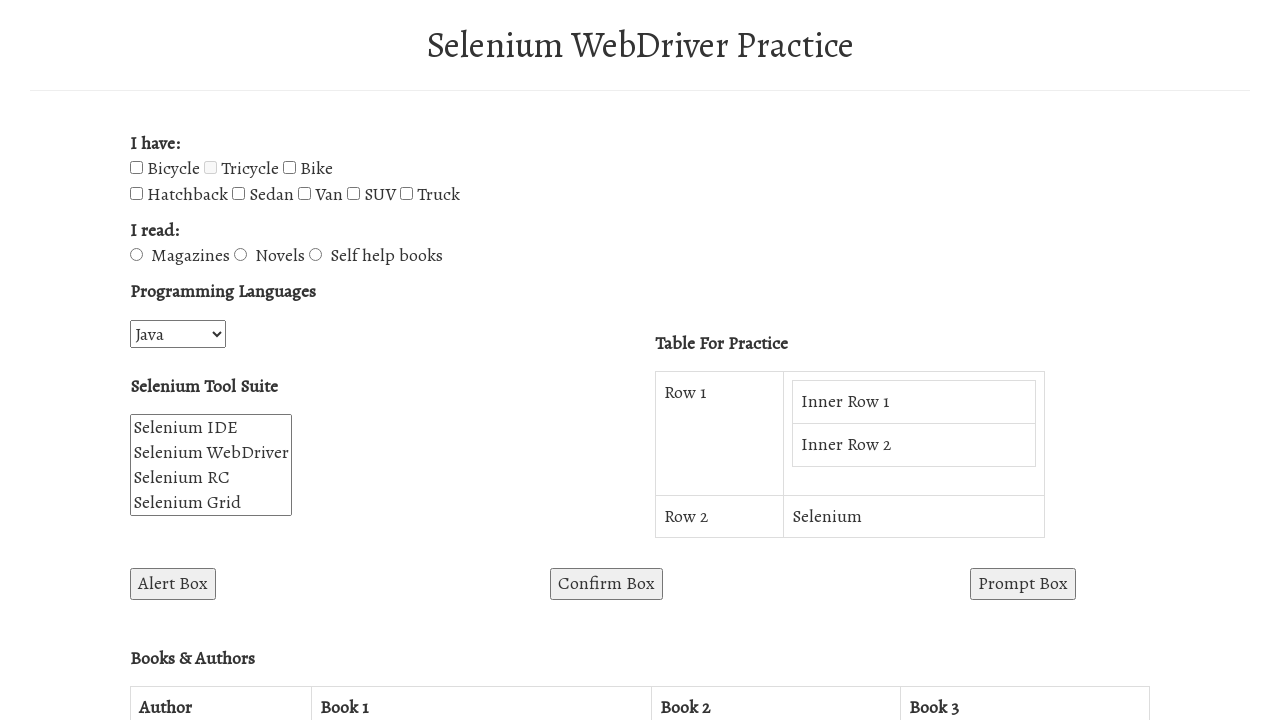

Clicked the confirmation button to trigger alert dialog at (606, 584) on button#confirmBox
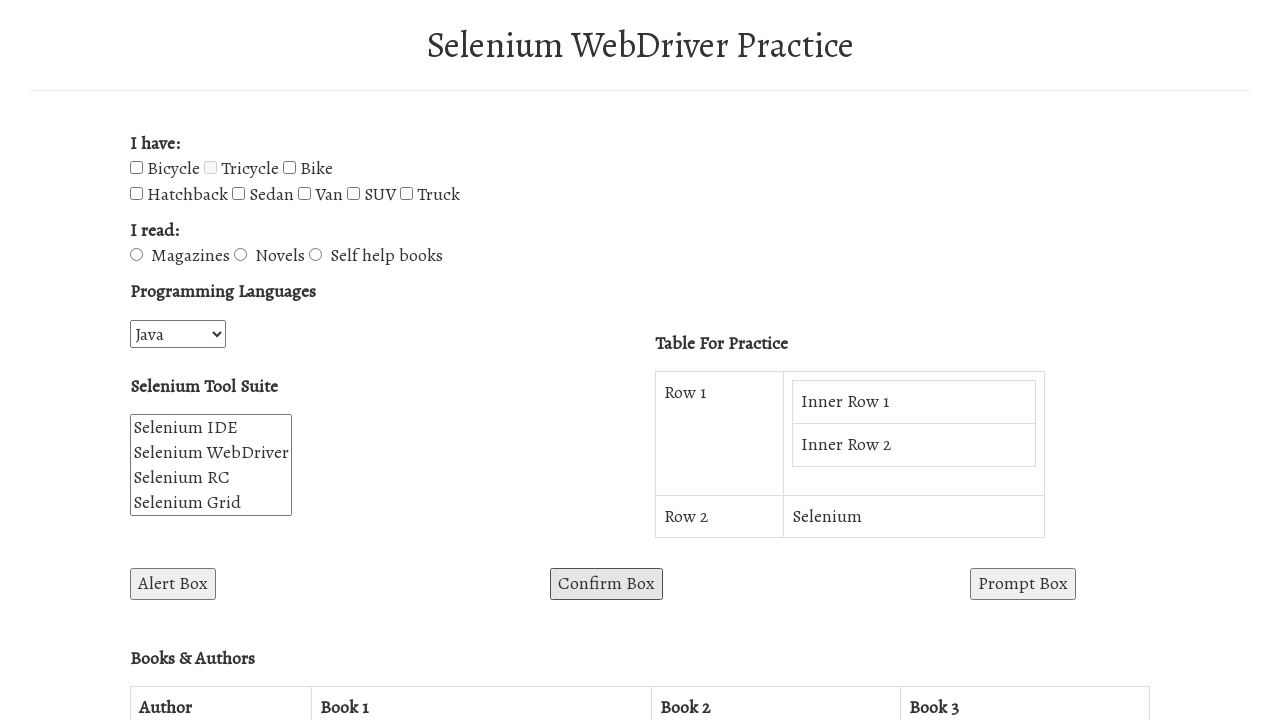

Set up dialog handler to accept confirmation alert
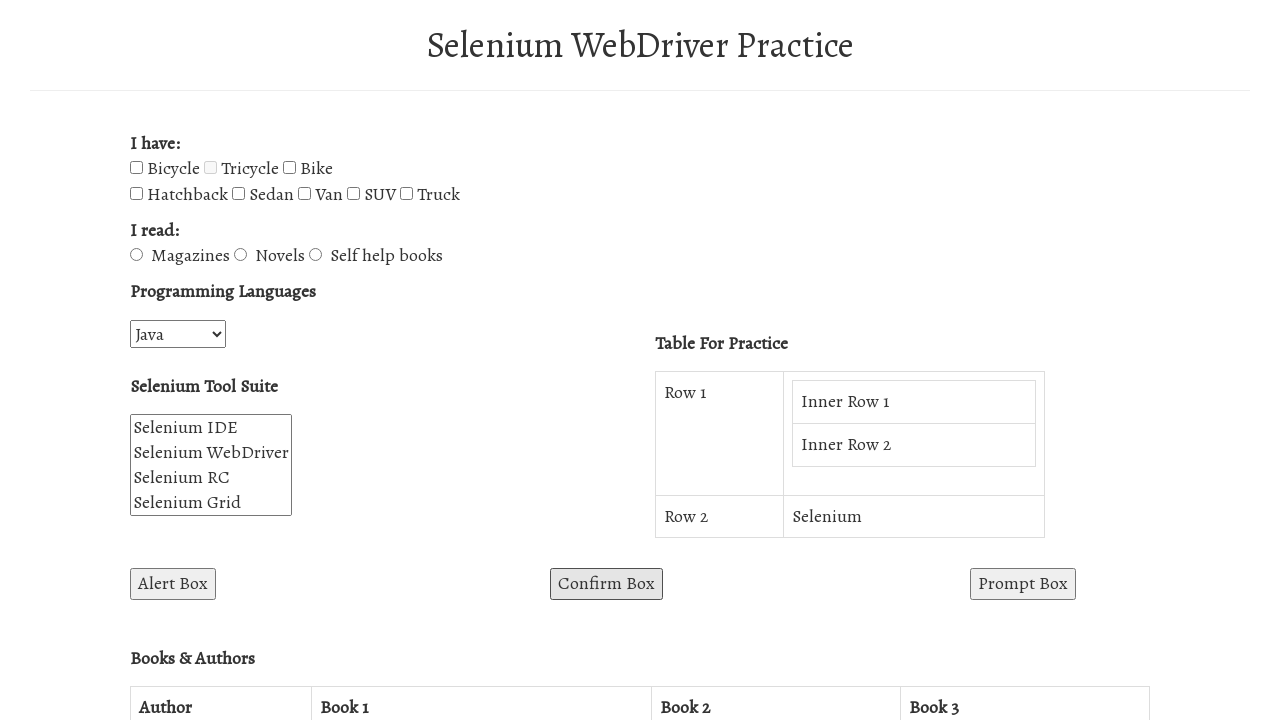

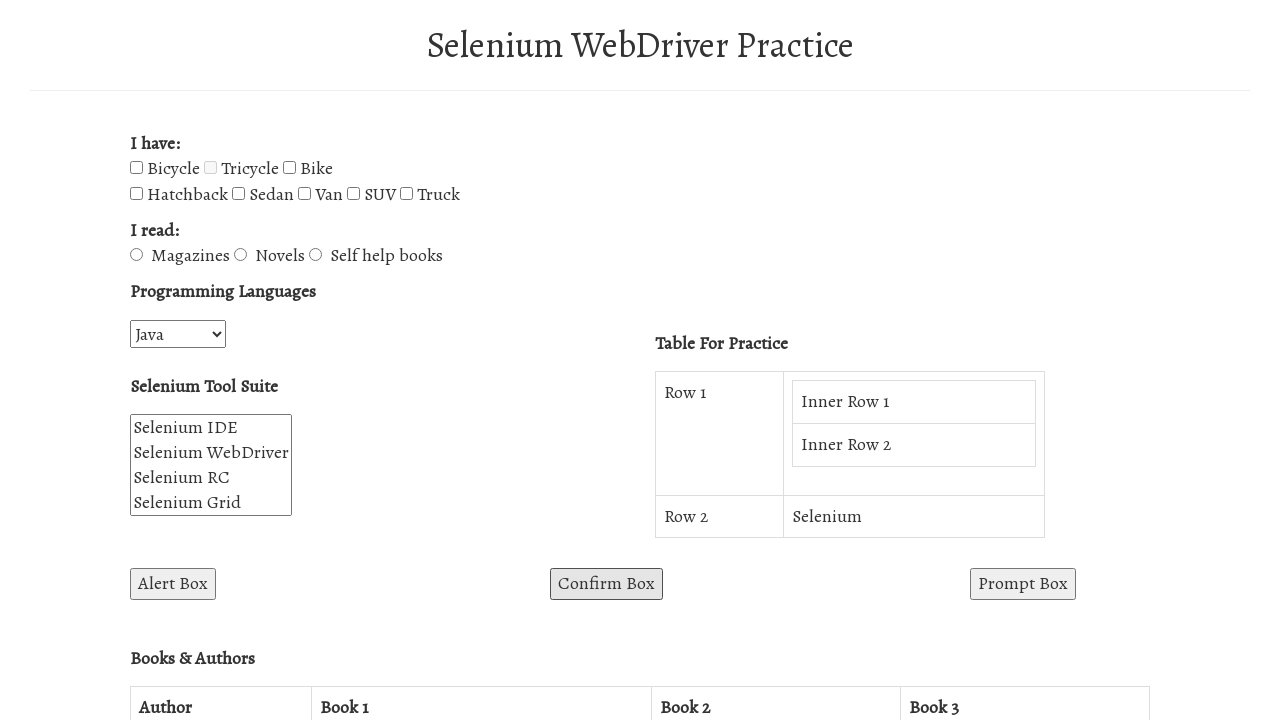